Adds multiple tasks to the to-do list and verifies that the task list is not empty

Starting URL: https://todolist.james.am/#/

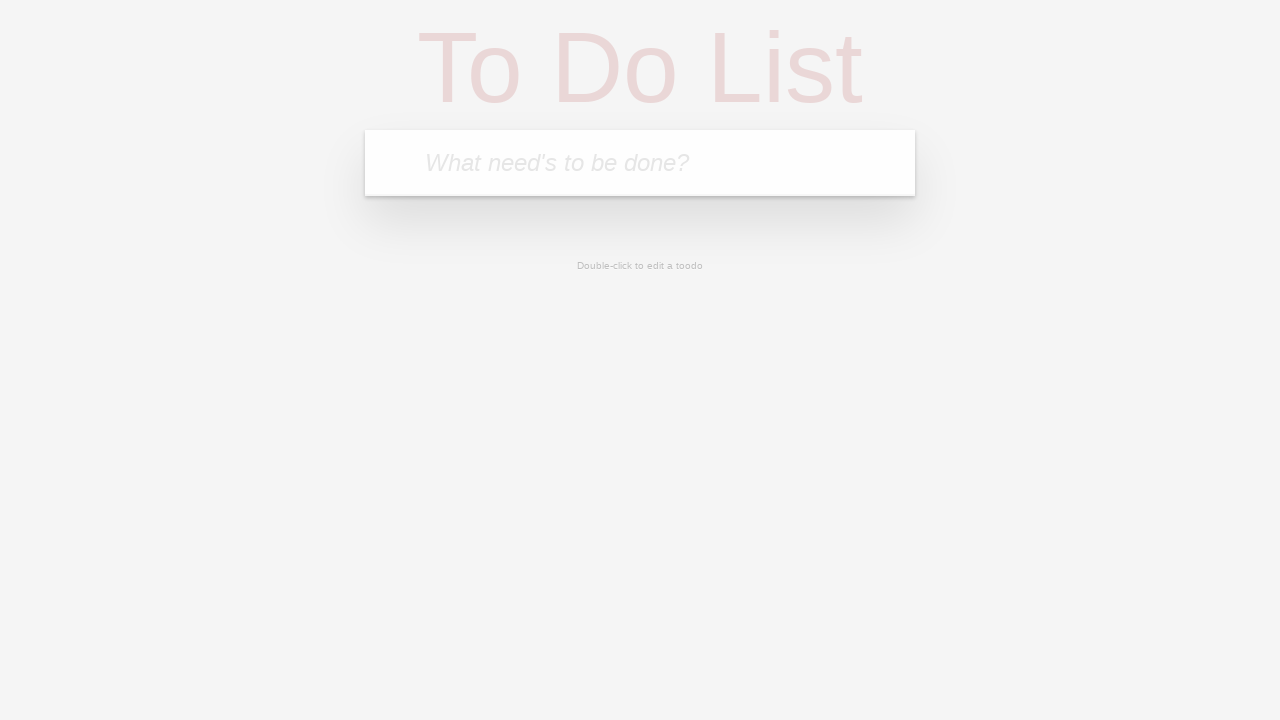

Waited for input field to be ready
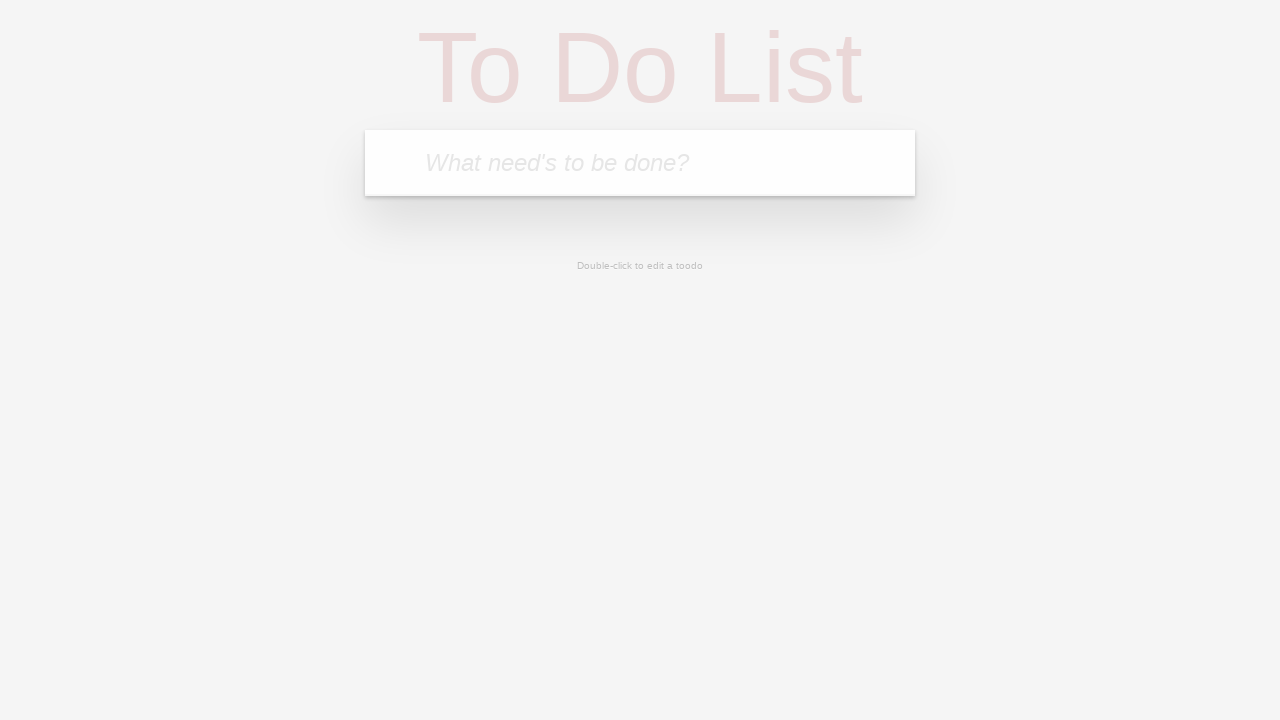

Filled input field with 'Buy groceries' on input
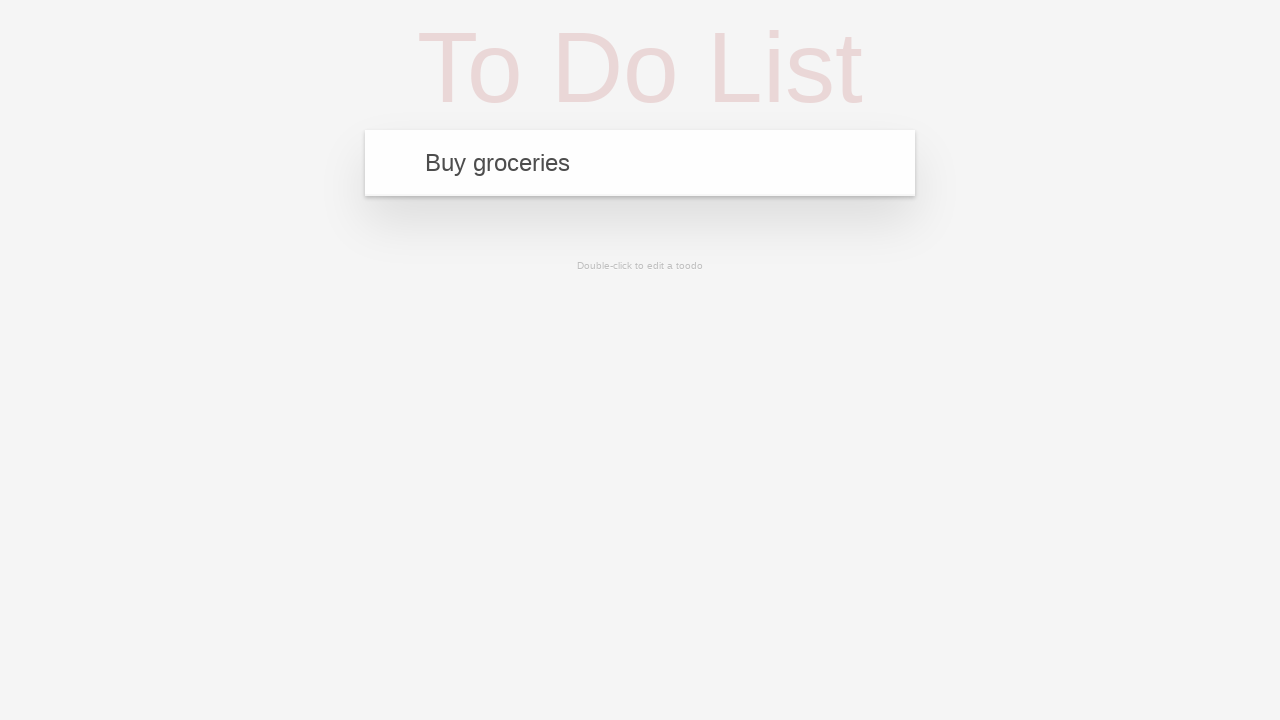

Pressed Enter to add first task on input
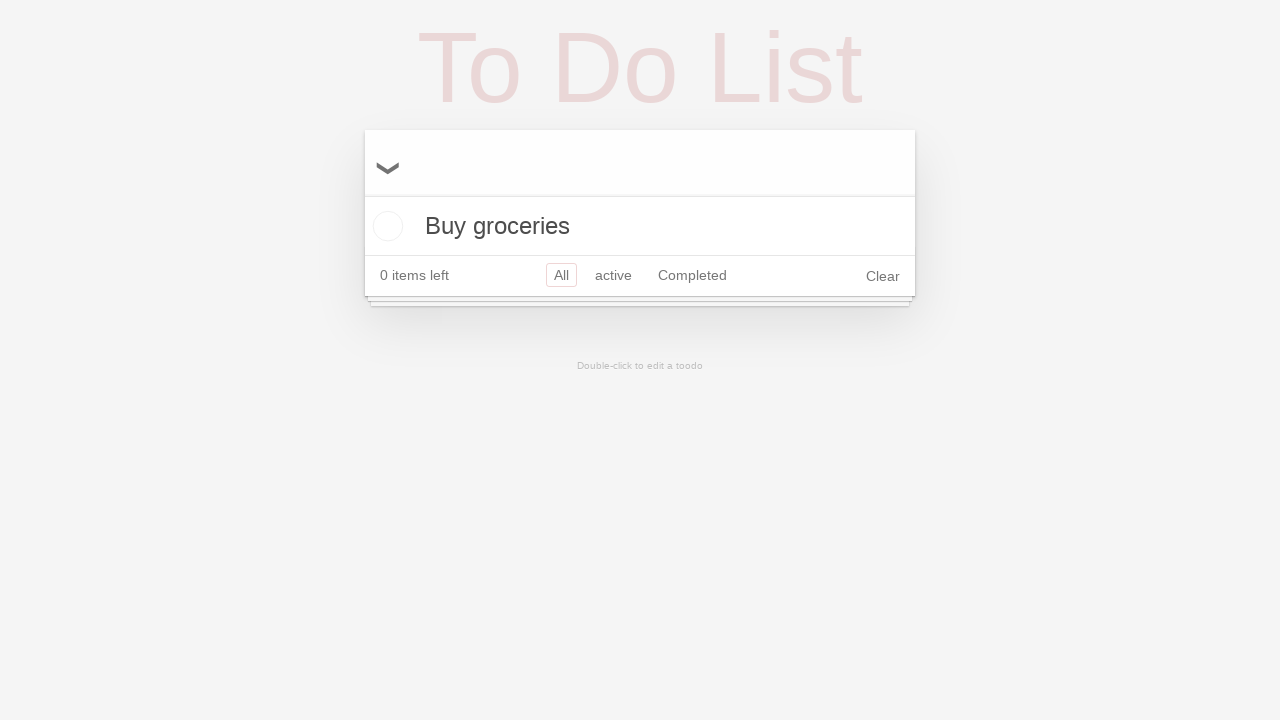

Filled input field with 'Walk the dog' on input
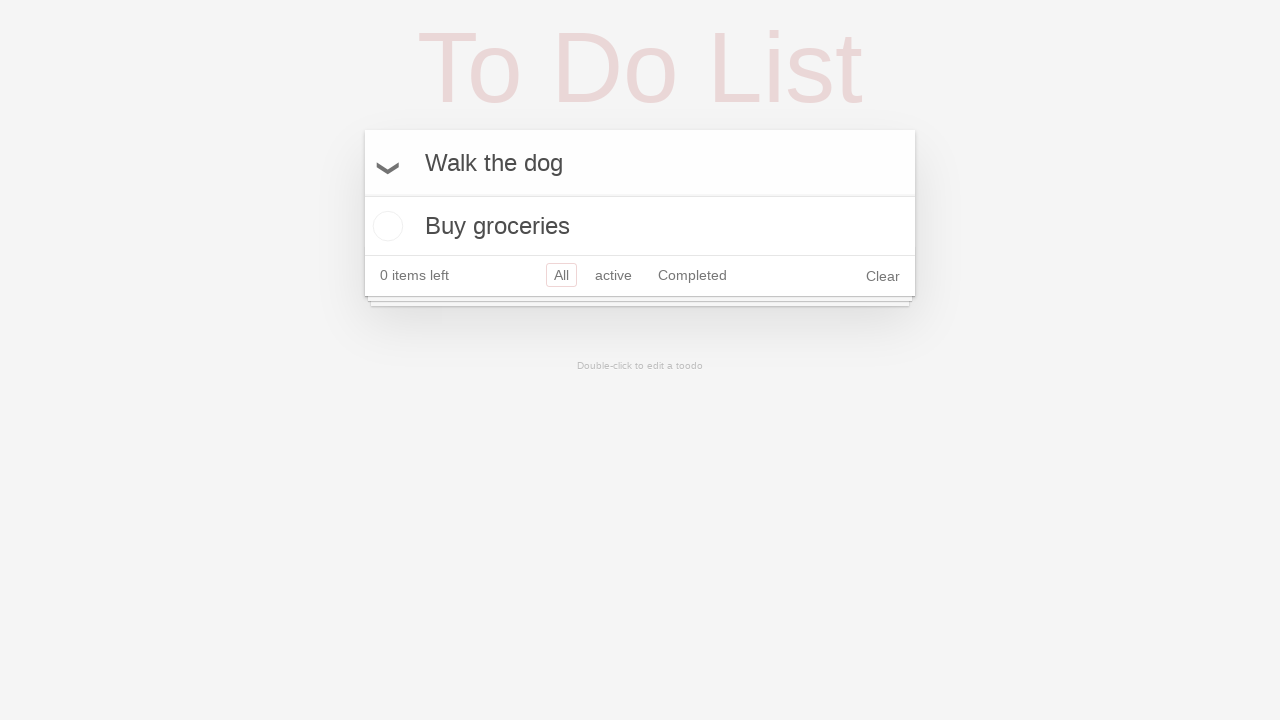

Pressed Enter to add second task on input
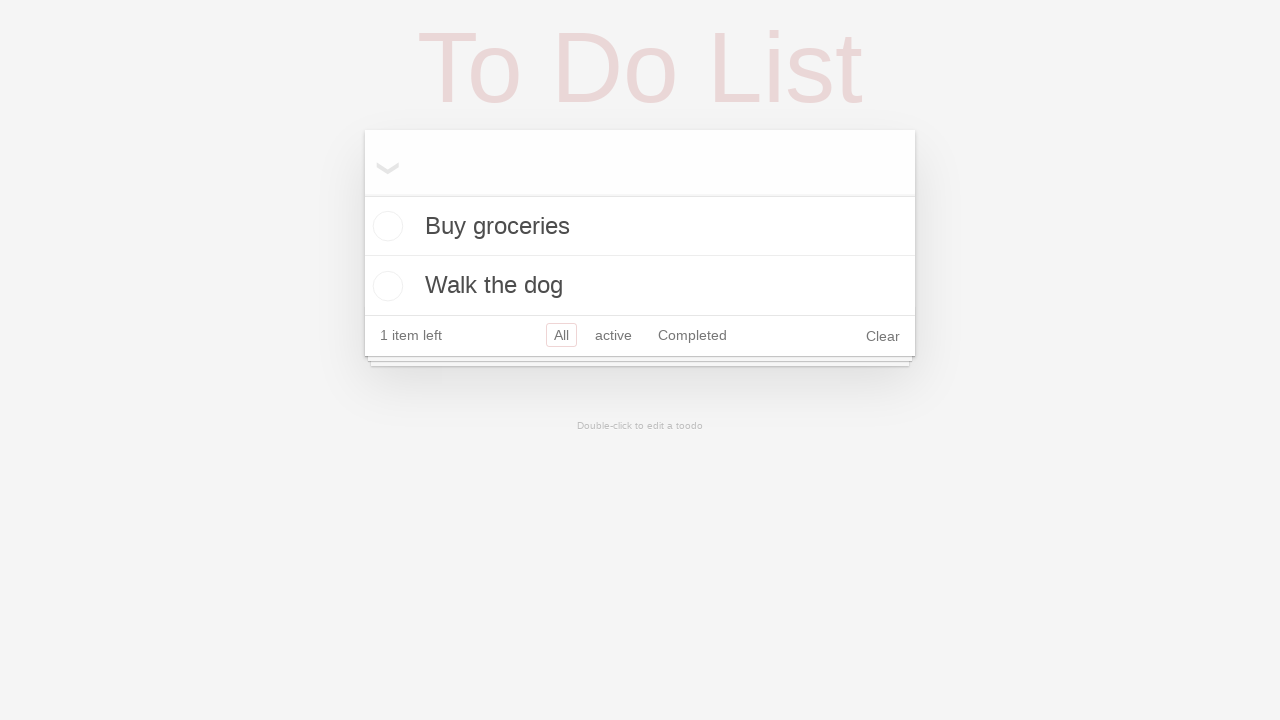

Filled input field with 'Finish project report' on input
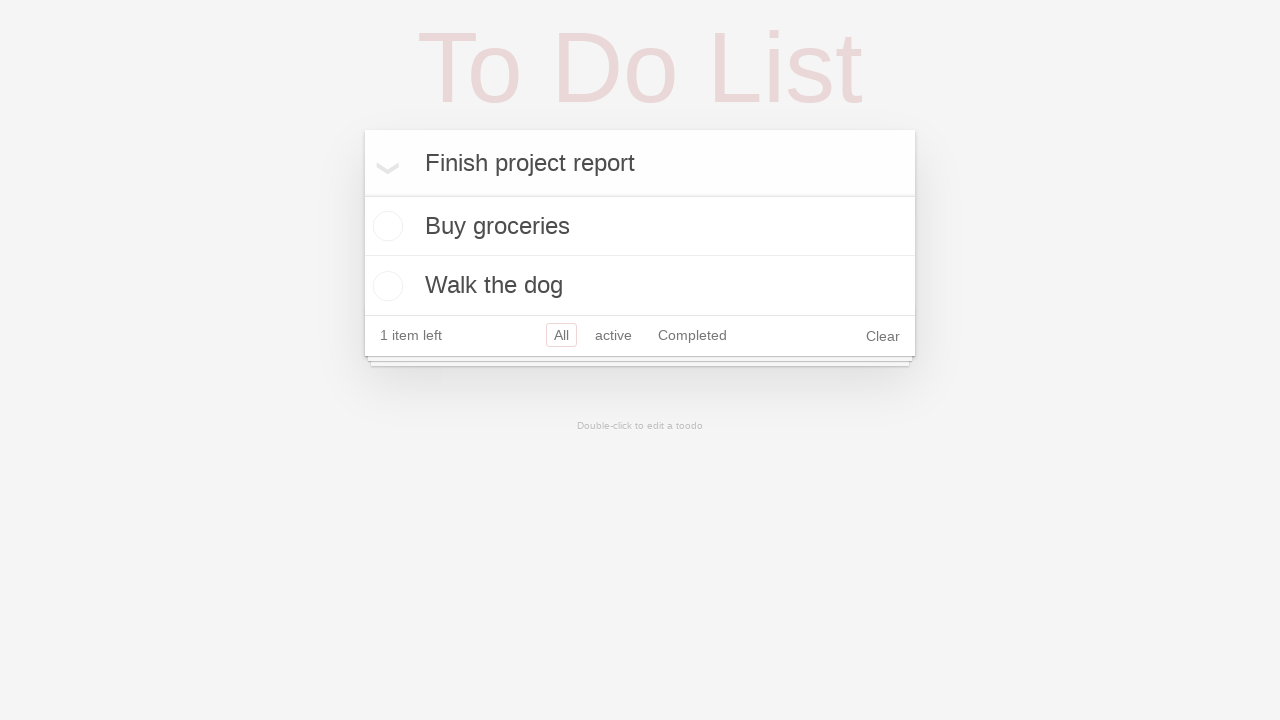

Pressed Enter to add third task on input
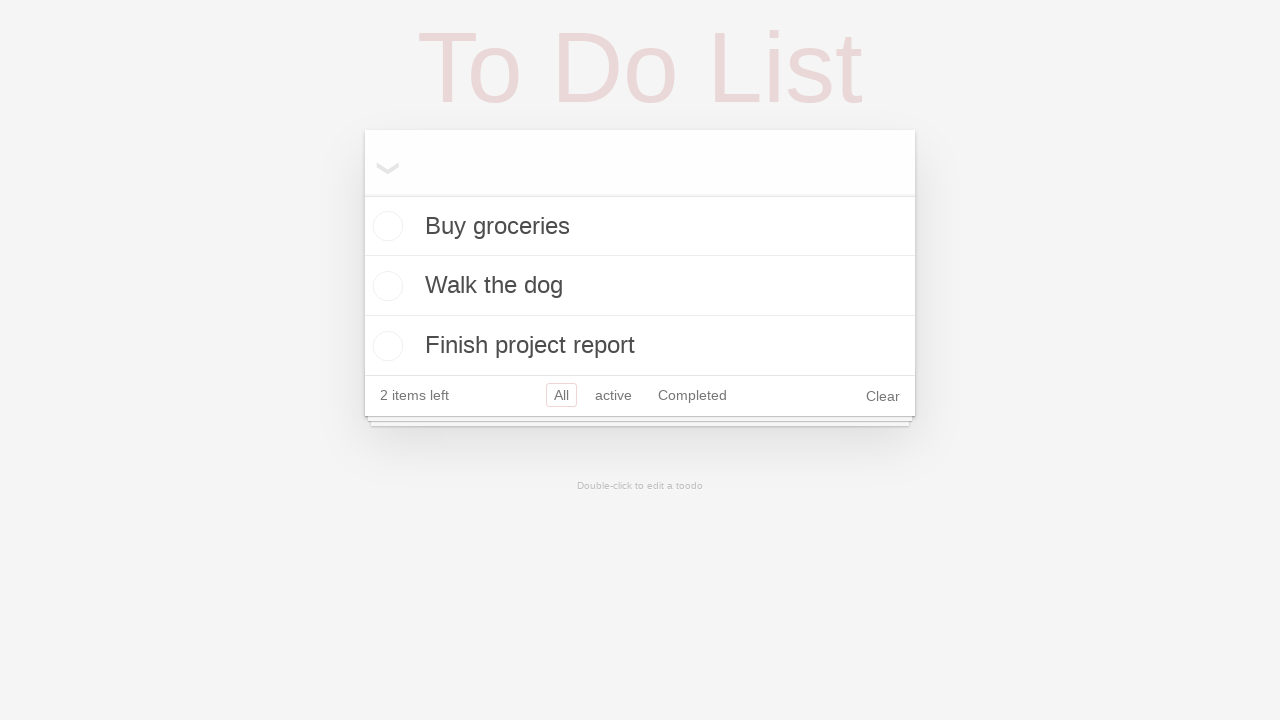

Waited for task list items to be visible
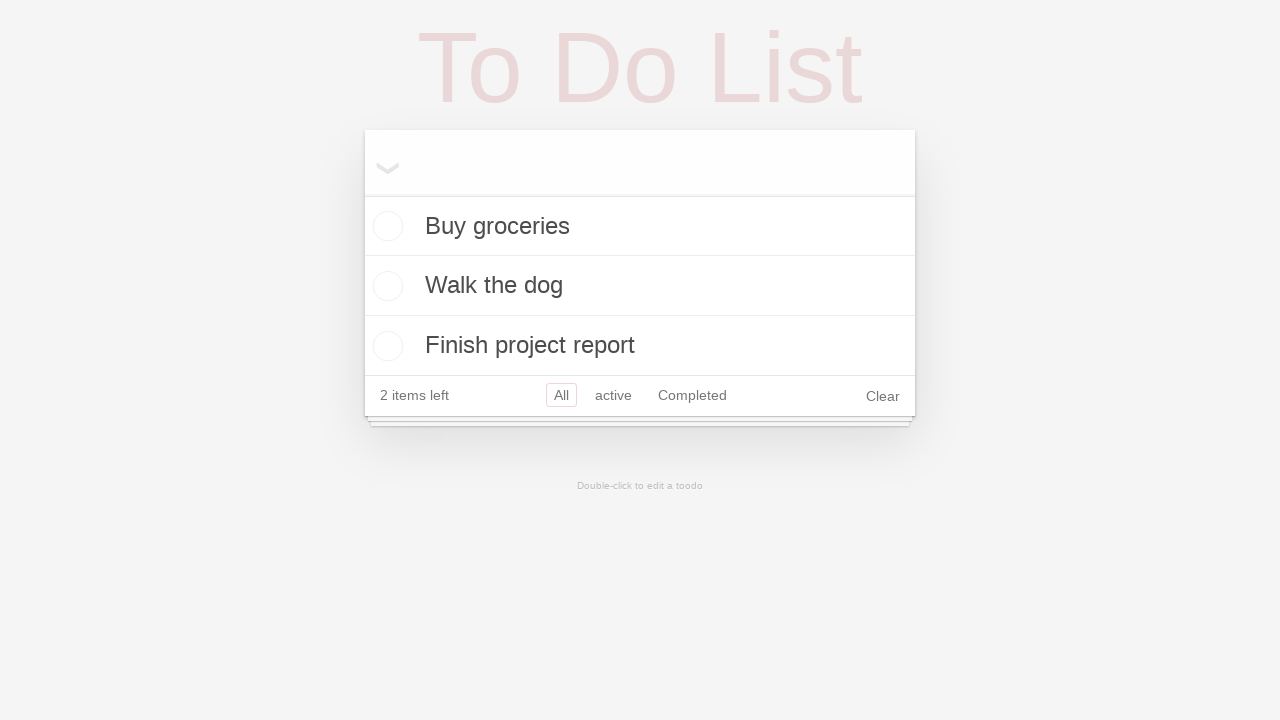

Located all task list items
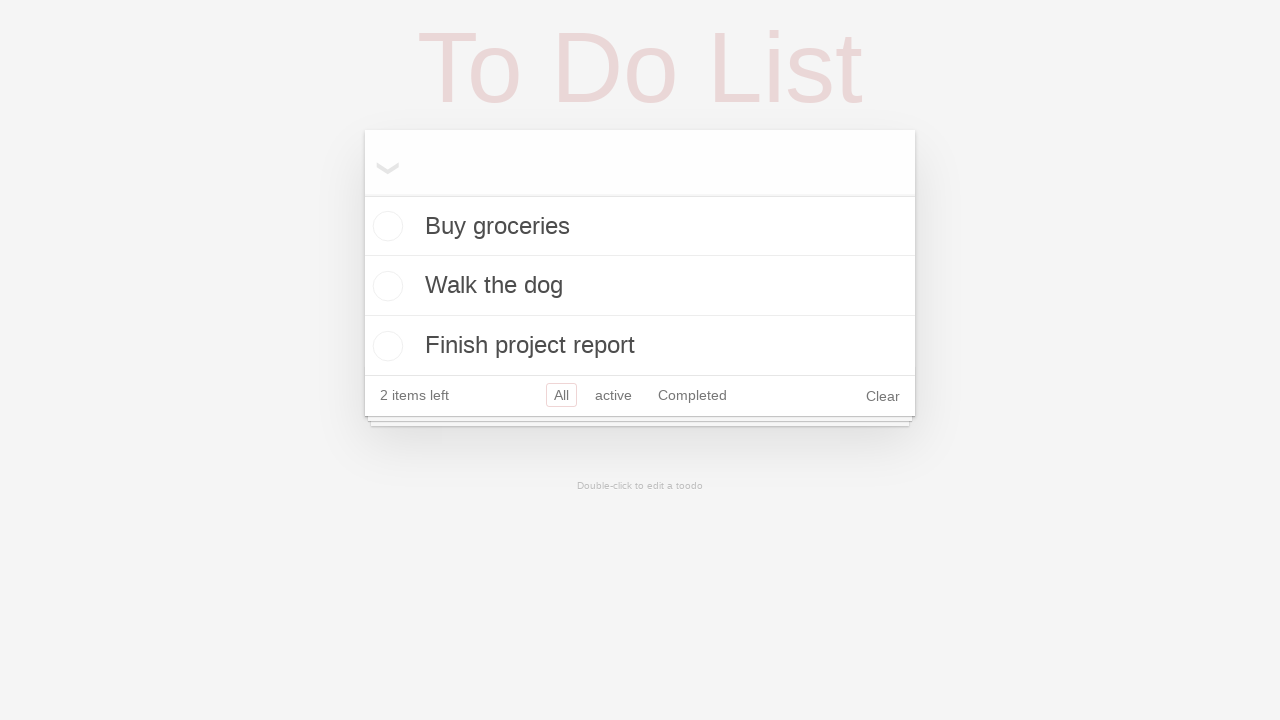

Counted task list items: 6 tasks found
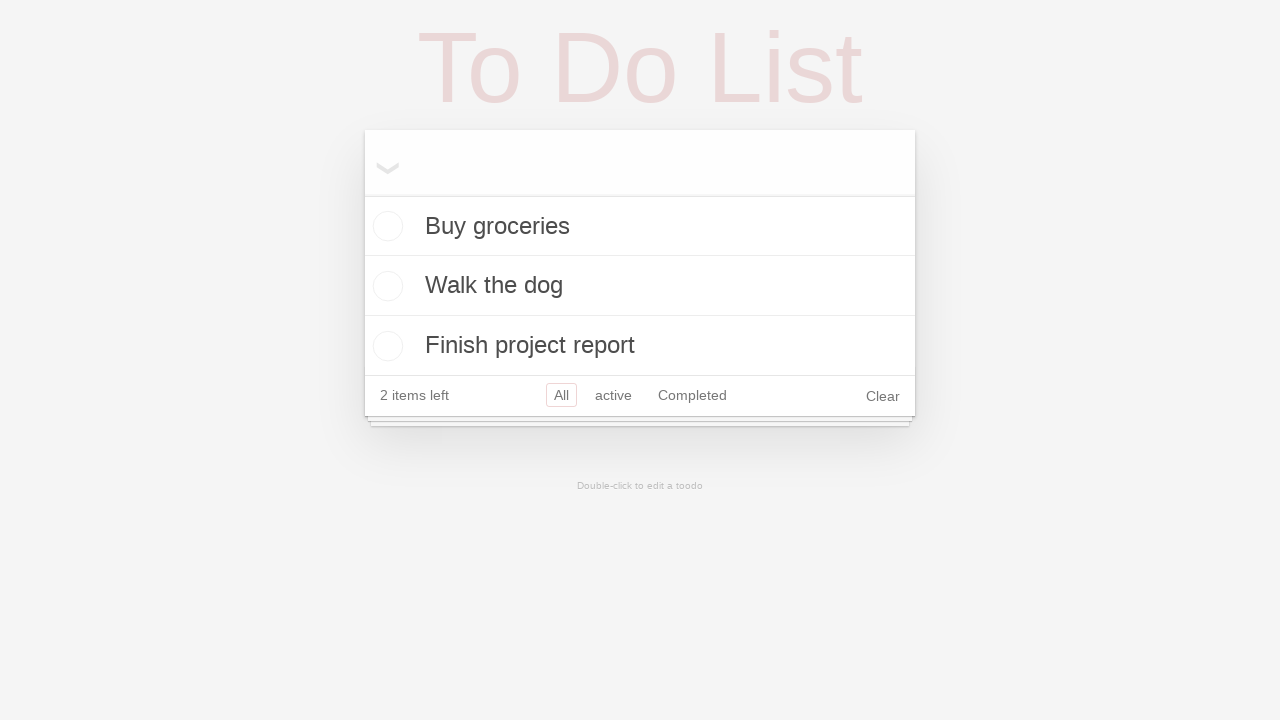

Verified that task list is not empty
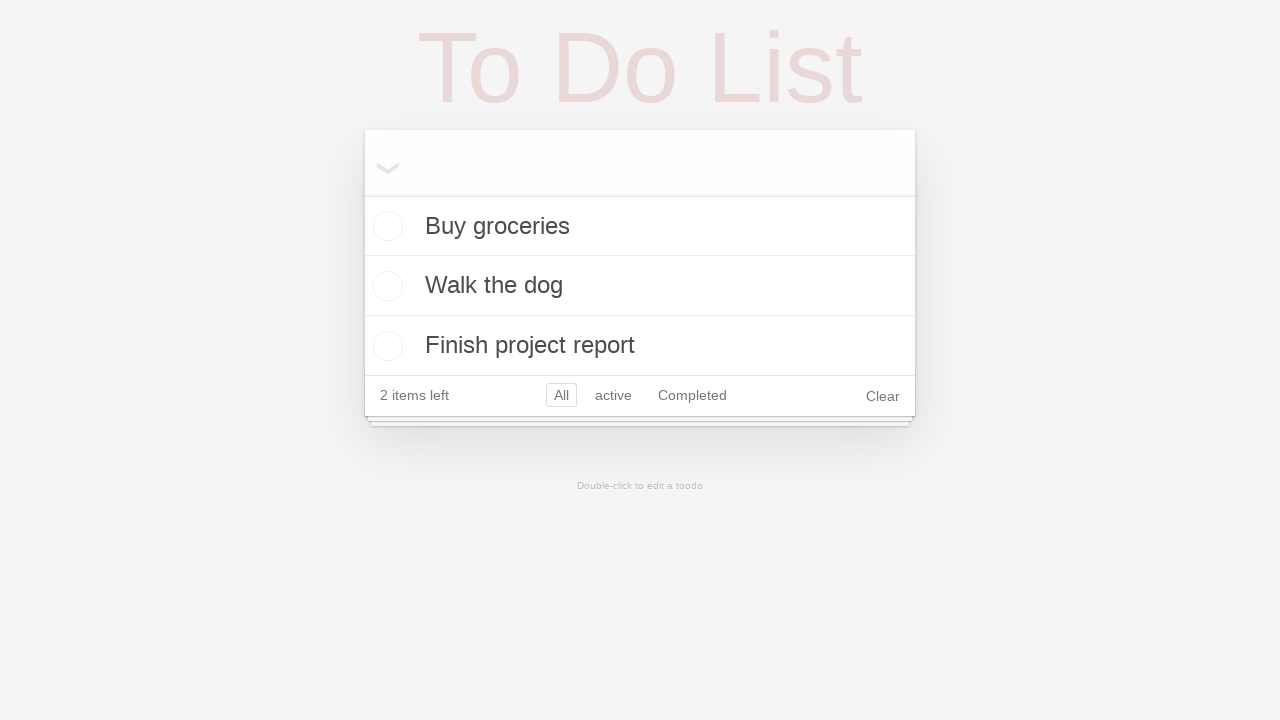

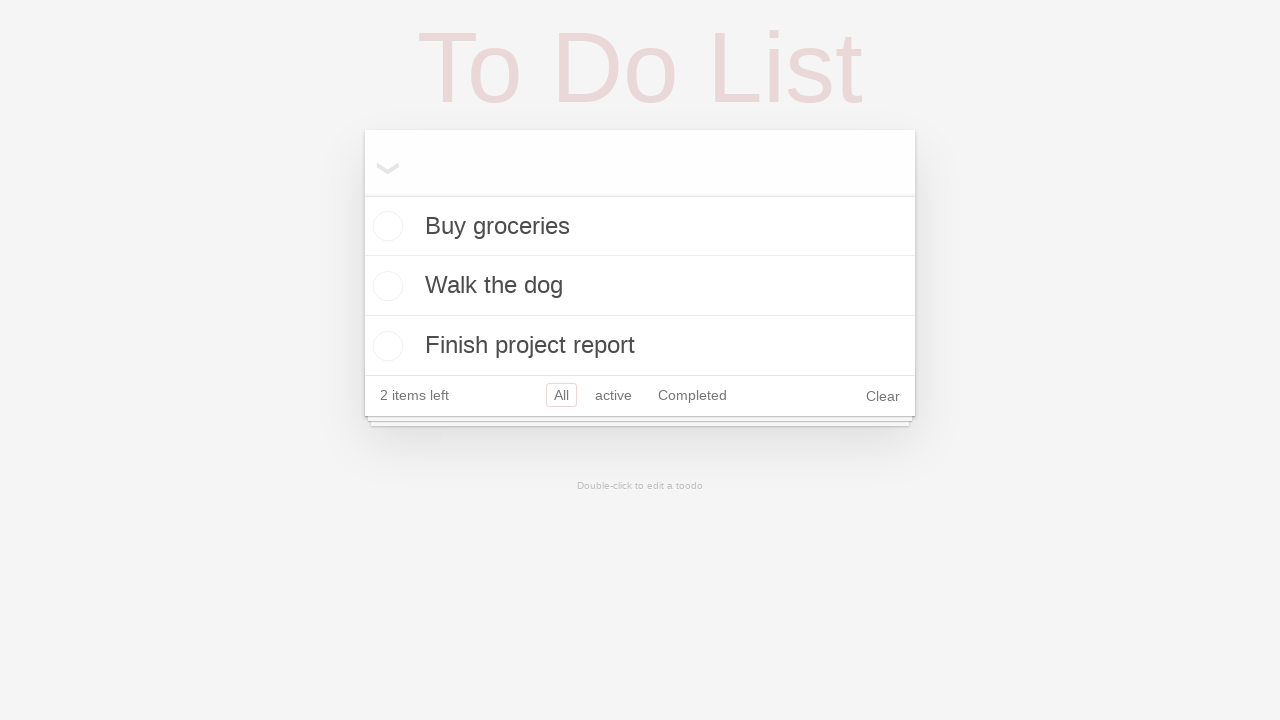